Tests navigation to Status Codes page and clicking on the 301 status code link to view its details.

Starting URL: https://the-internet.herokuapp.com/

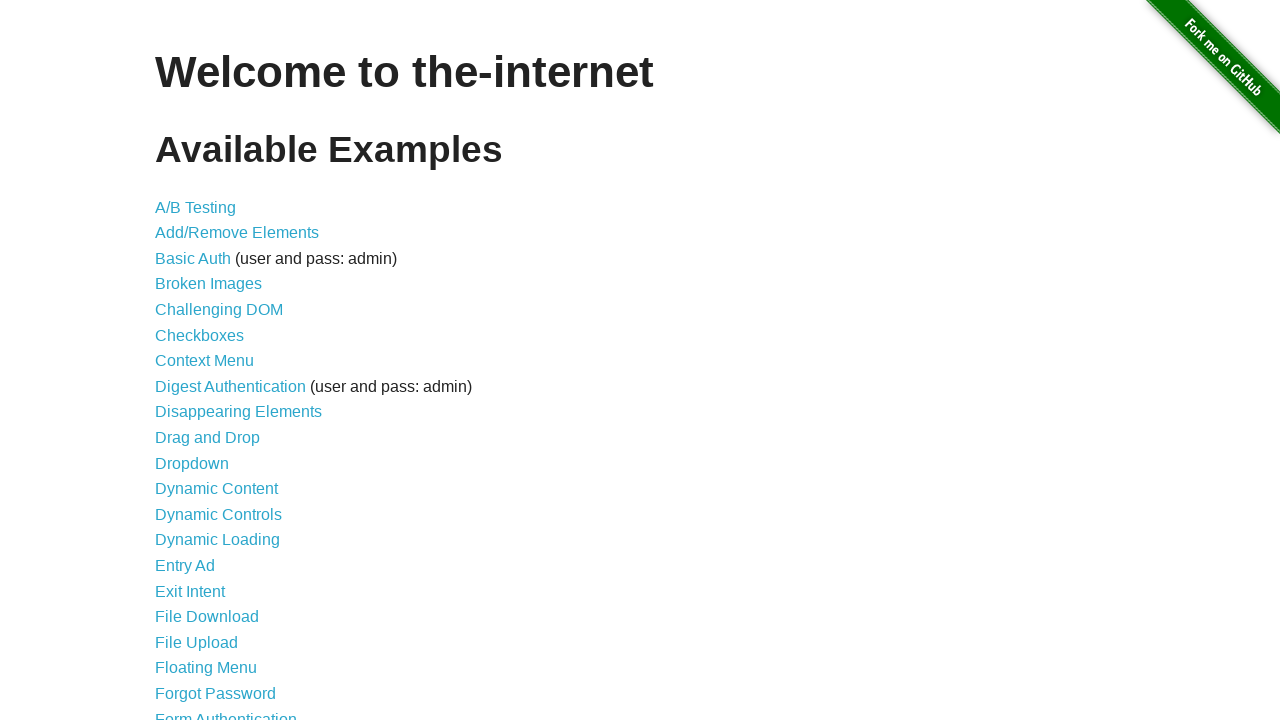

Clicked on Status Codes link at (203, 600) on xpath=//a[@href='/status_codes']
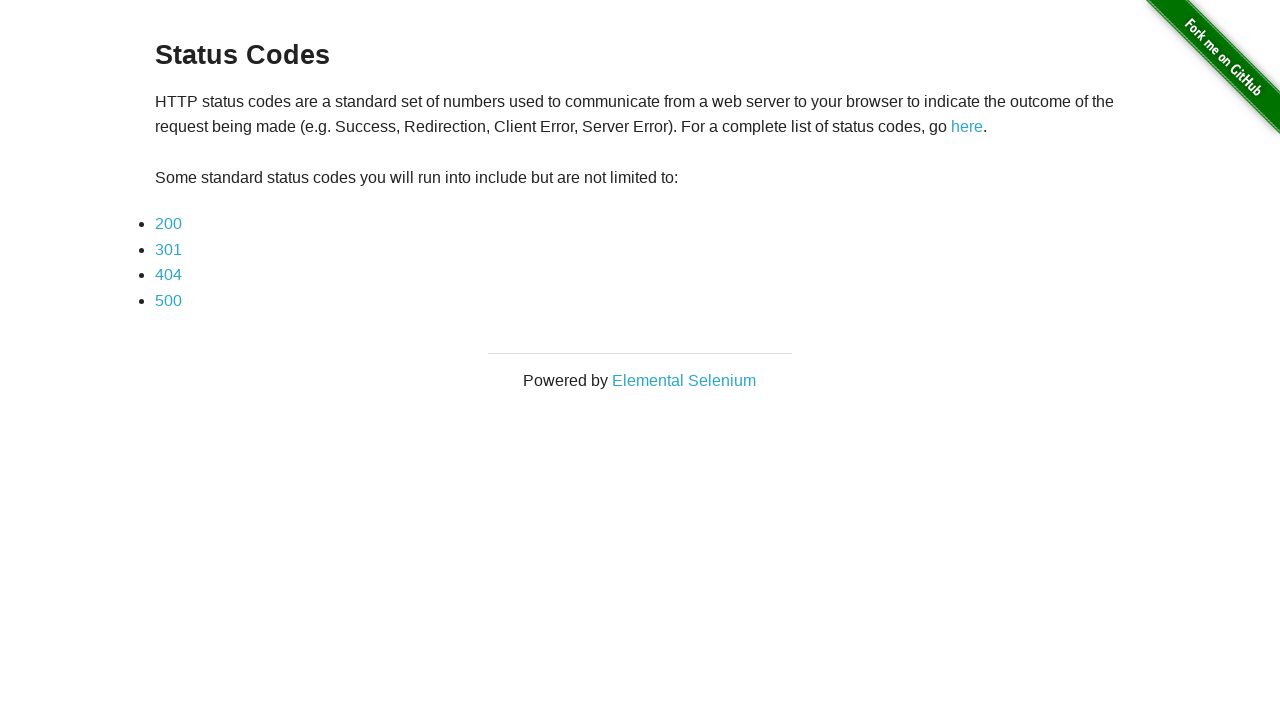

Navigated to Status Codes page
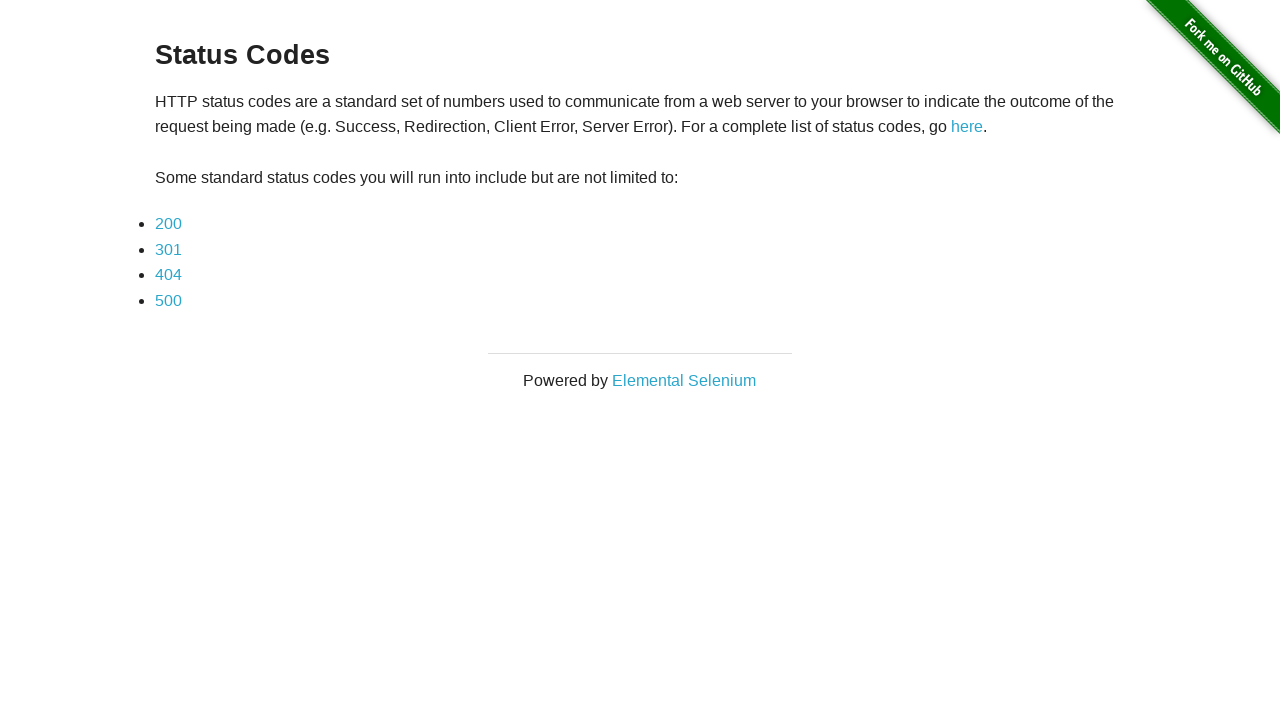

Clicked on 301 status code link at (168, 249) on xpath=//a[@href='status_codes/301']
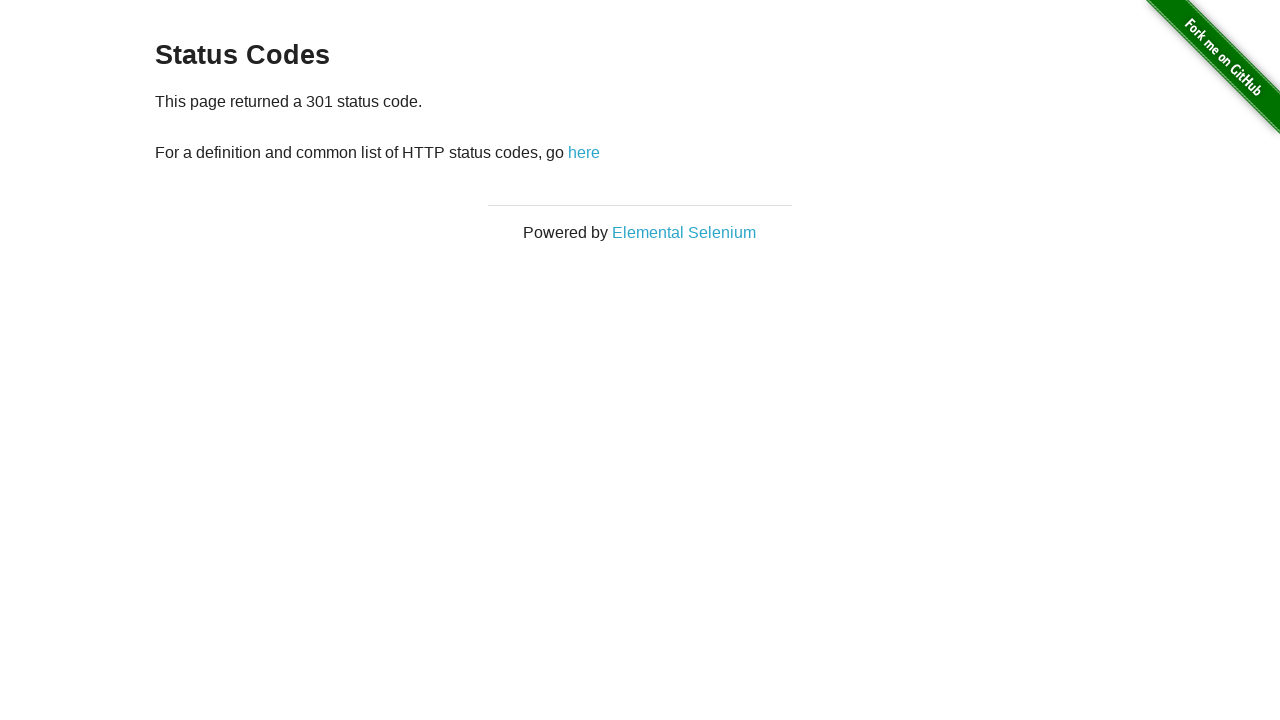

Status code 301 details page loaded
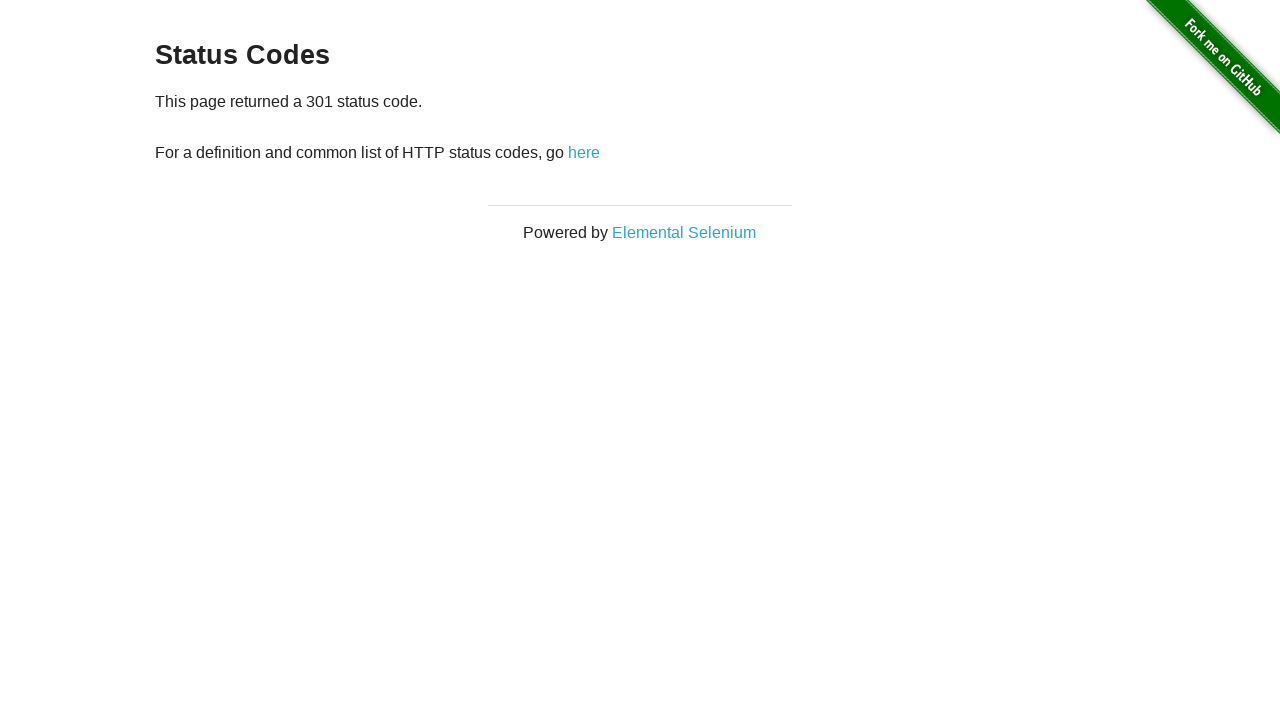

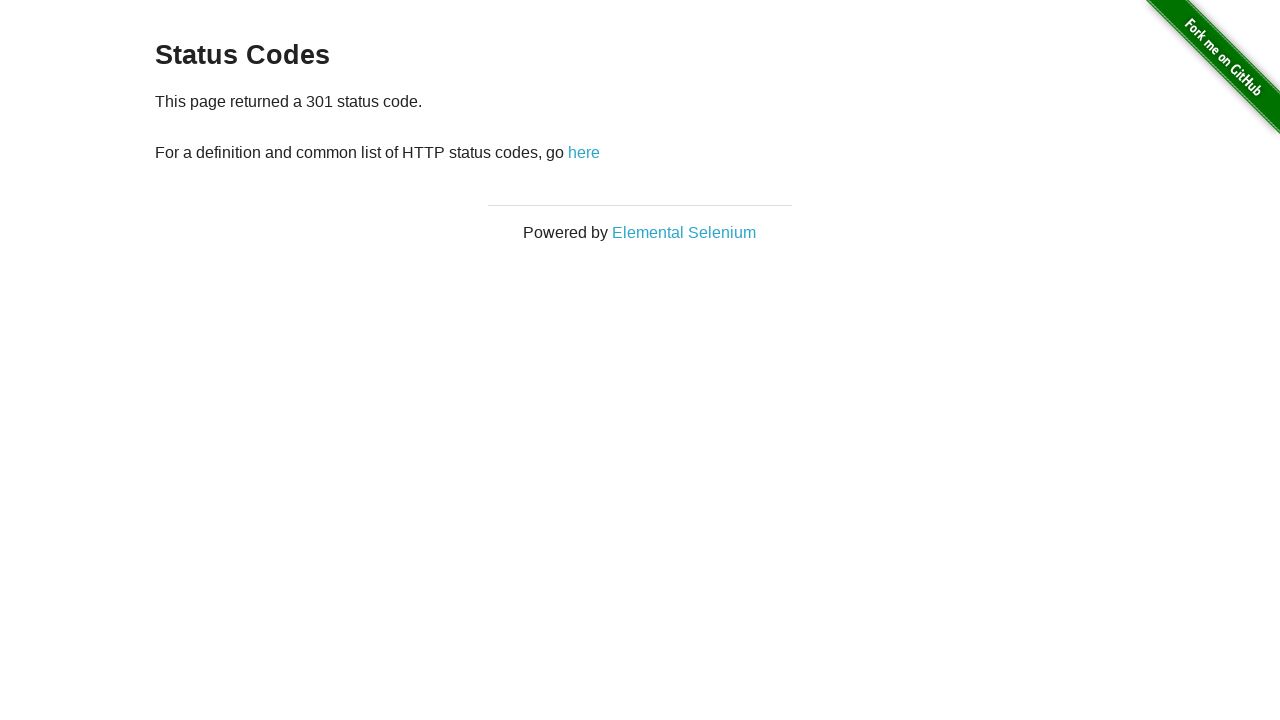